Tests various dropdown interactions including static dropdown selection, dynamic dropdown selection for flight origin/destination, and auto-suggestive dropdown selection

Starting URL: https://rahulshettyacademy.com/dropdownsPractise/

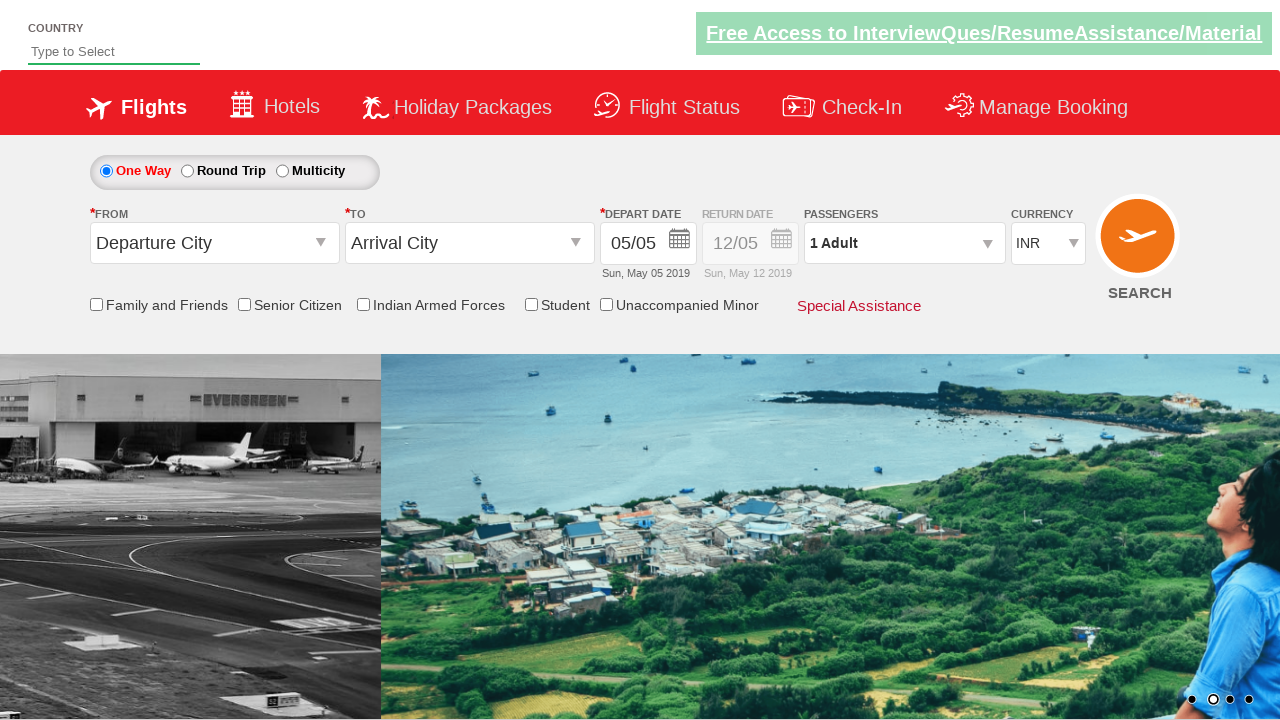

Selected 'AED' from currency dropdown on #ctl00_mainContent_DropDownListCurrency
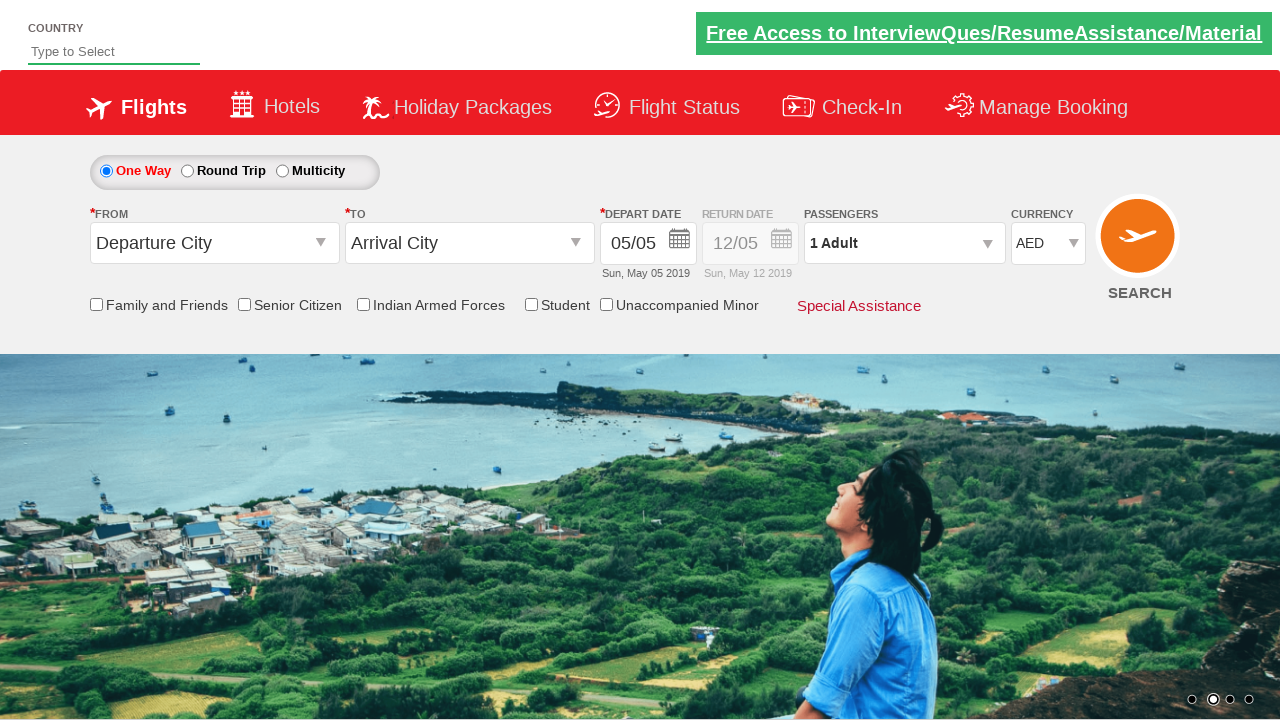

Clicked on origin station dropdown at (214, 243) on #ctl00_mainContent_ddl_originStation1_CTXT
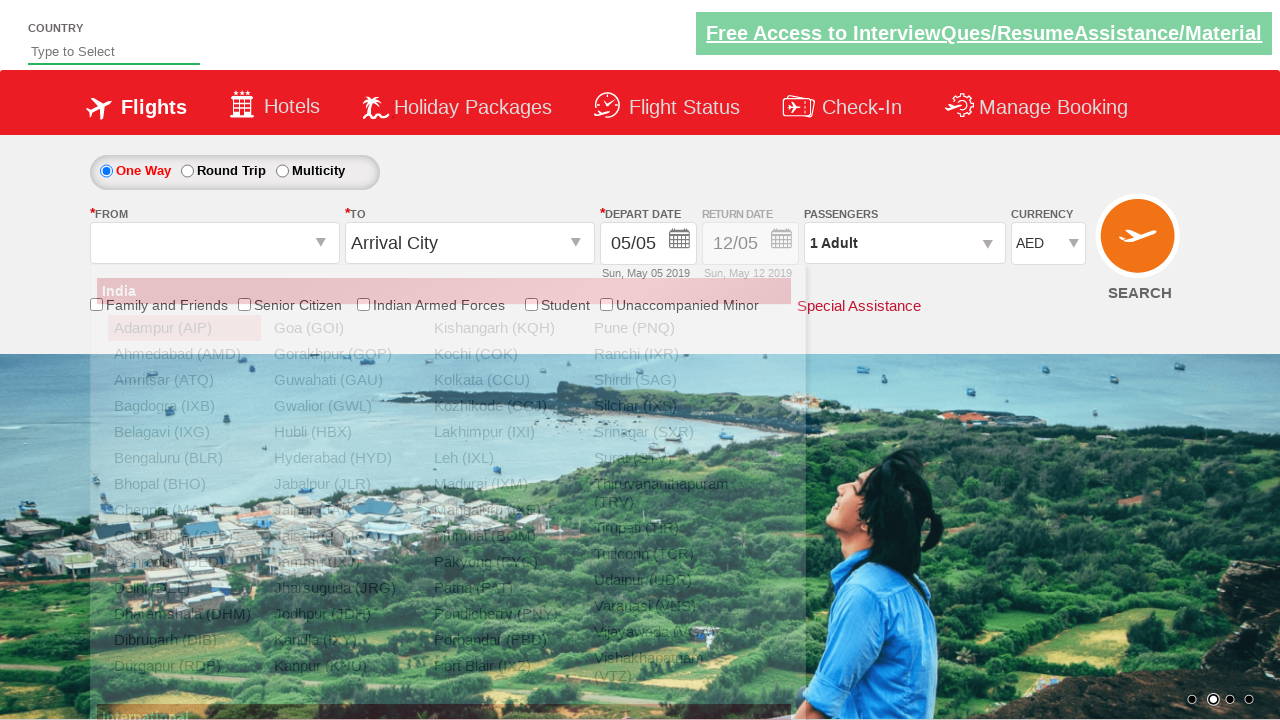

Selected Bangalore (BLR) as origin station at (184, 458) on a[value='BLR']
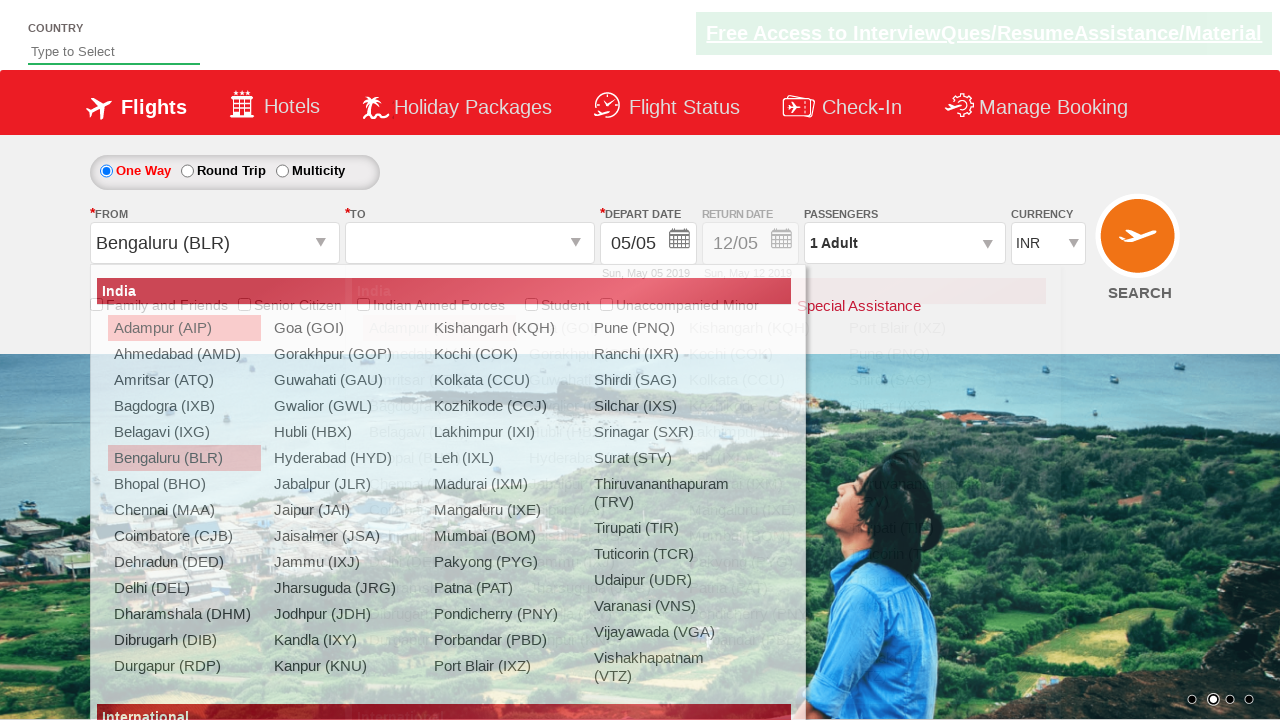

Selected Chennai (MAA) as destination station at (439, 484) on div#glsctl00_mainContent_ddl_destinationStation1_CTNR a[value='MAA']
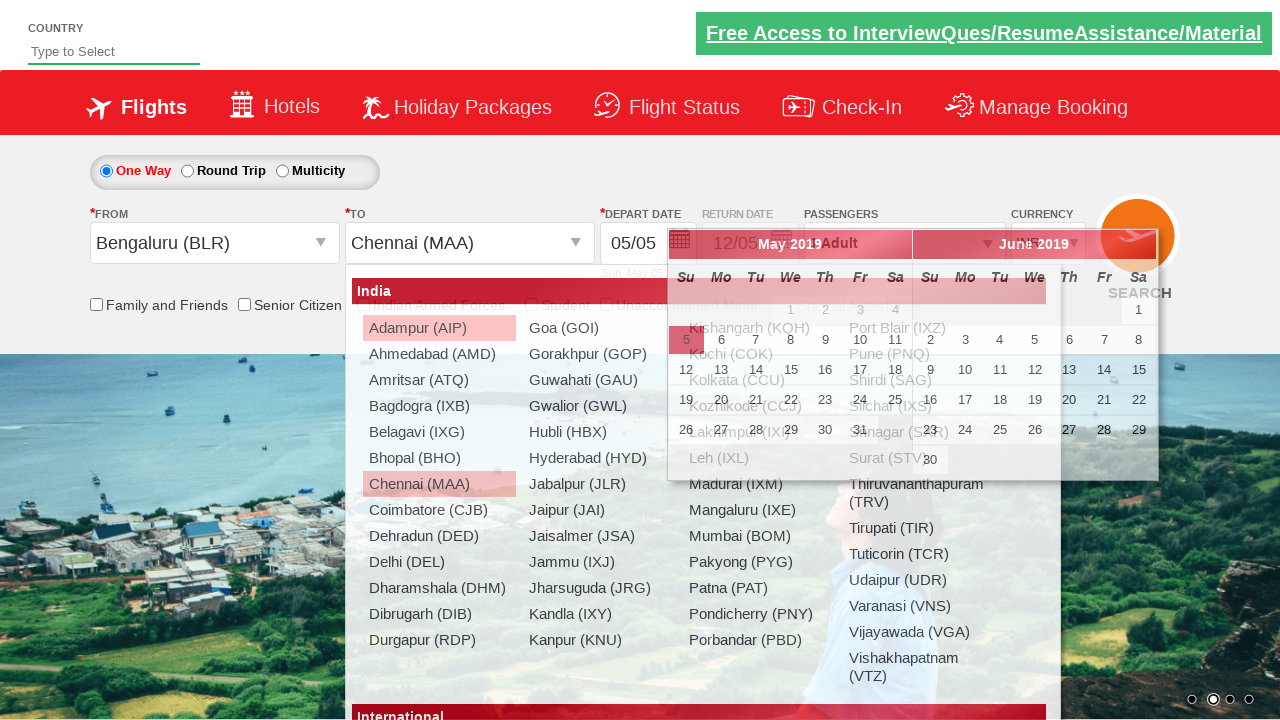

Typed 'ind' in auto-suggestive field on #autosuggest
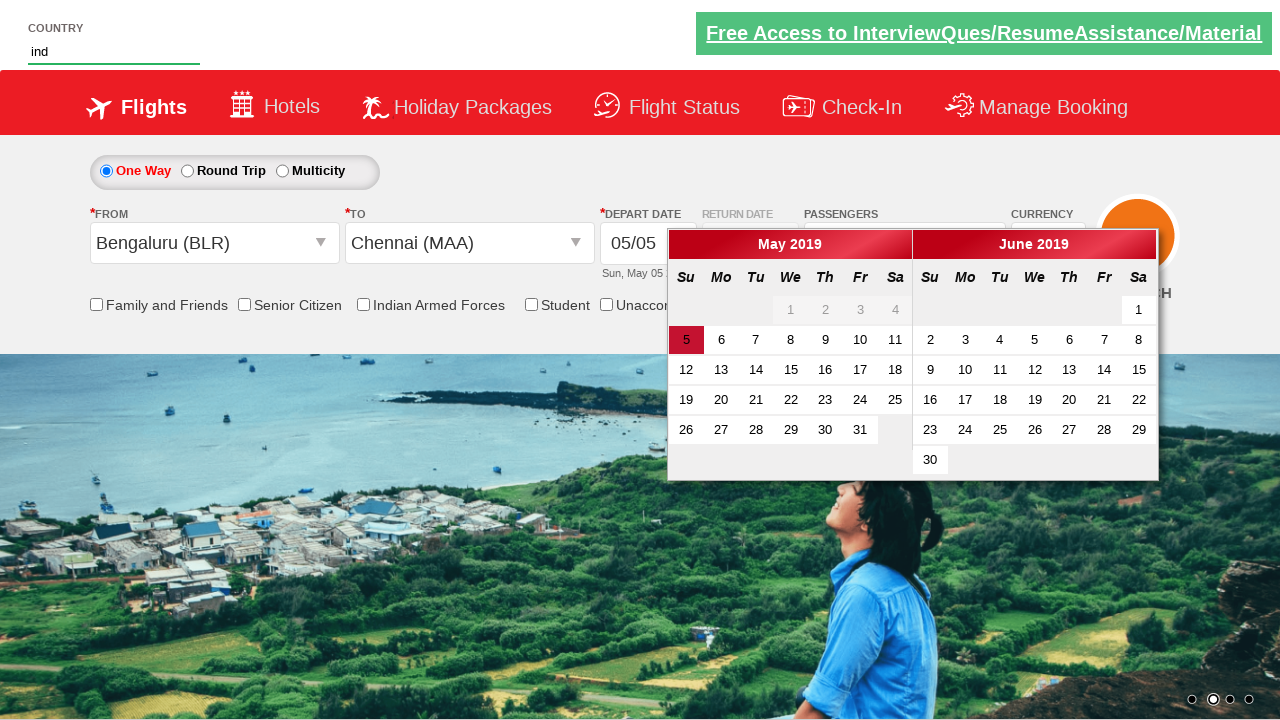

Auto-suggestive dropdown options loaded
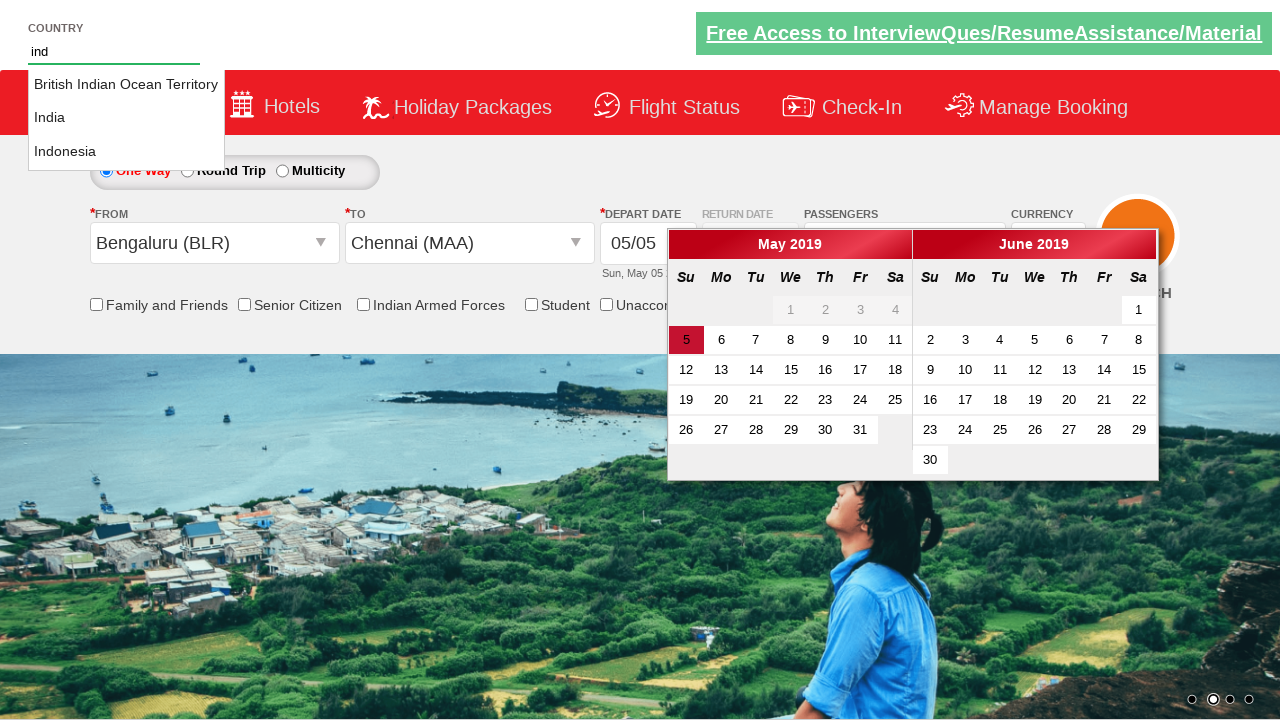

Selected 'India' from auto-suggestive dropdown at (126, 118) on li.ui-menu-item a >> nth=1
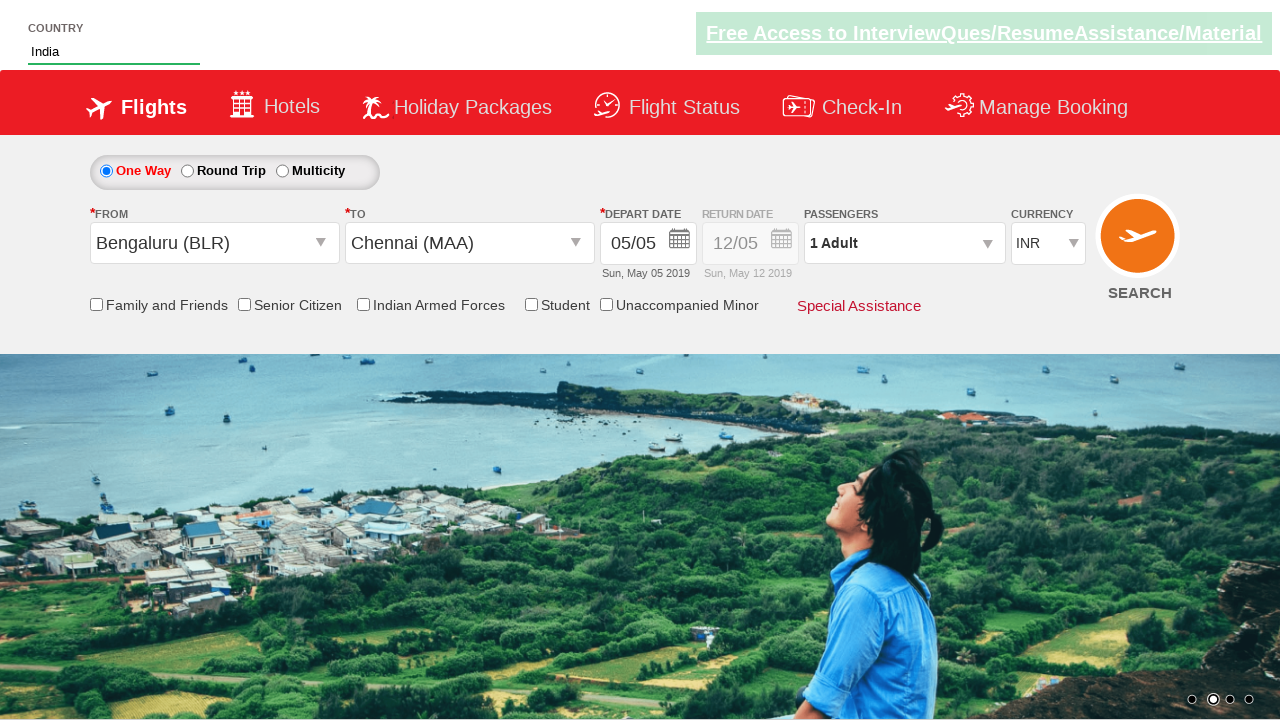

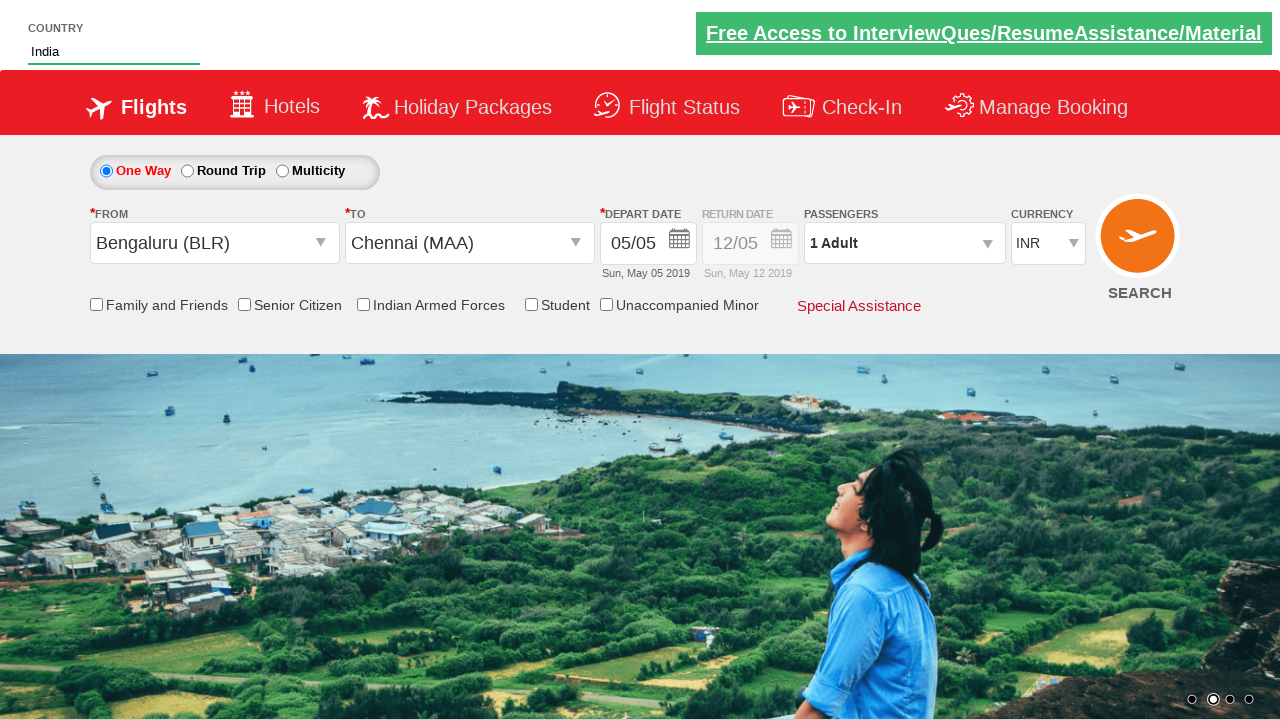